Navigates to YouTube homepage and waits for page to load

Starting URL: http://youtube.com

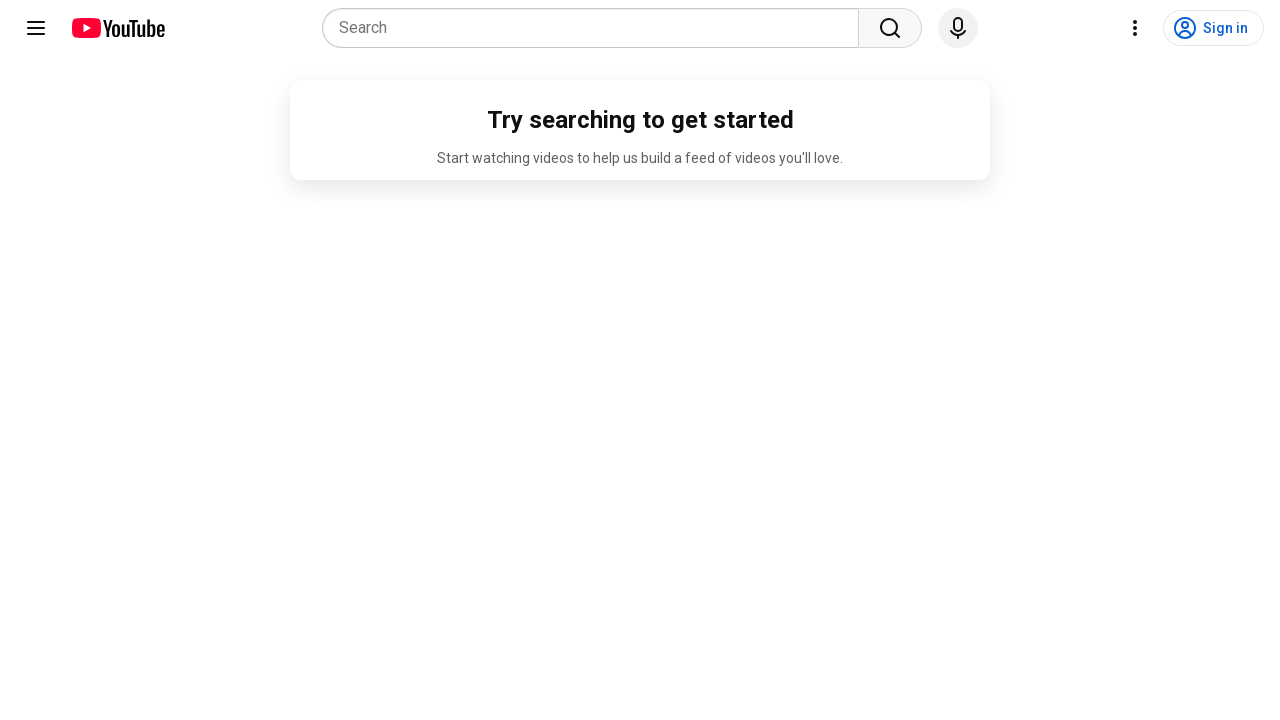

Navigated to YouTube homepage
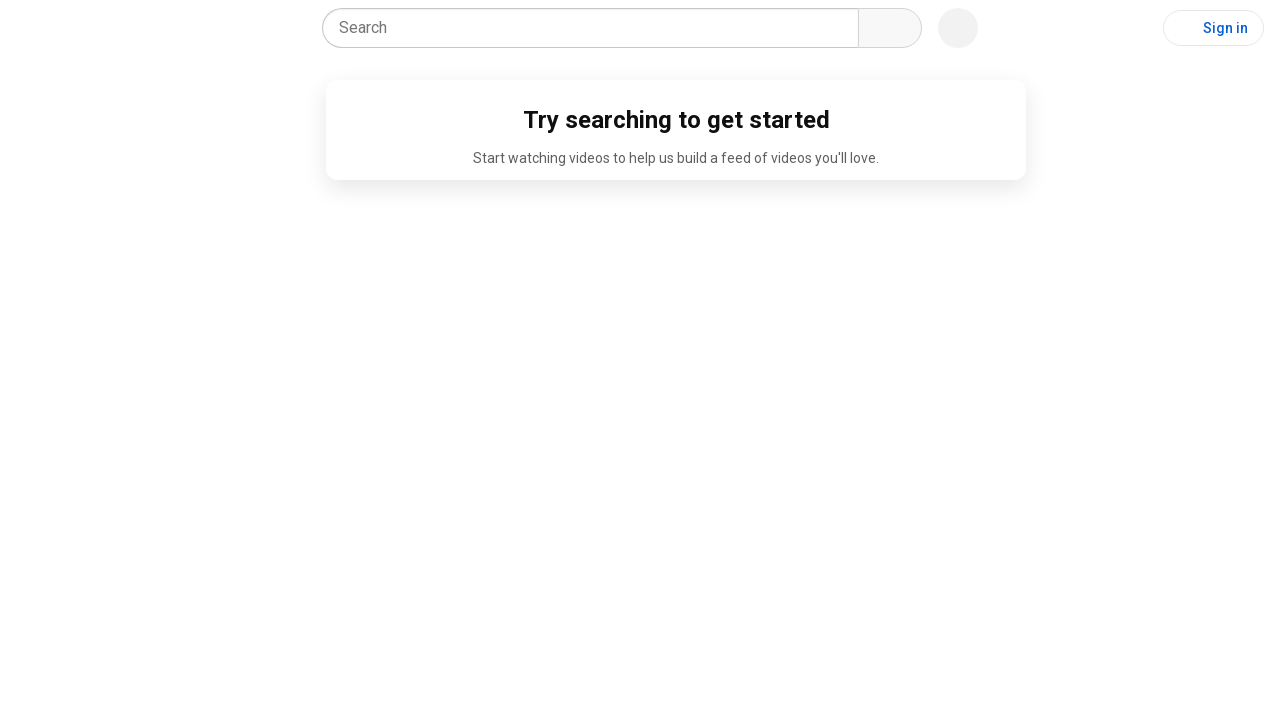

YouTube homepage fully loaded and ready
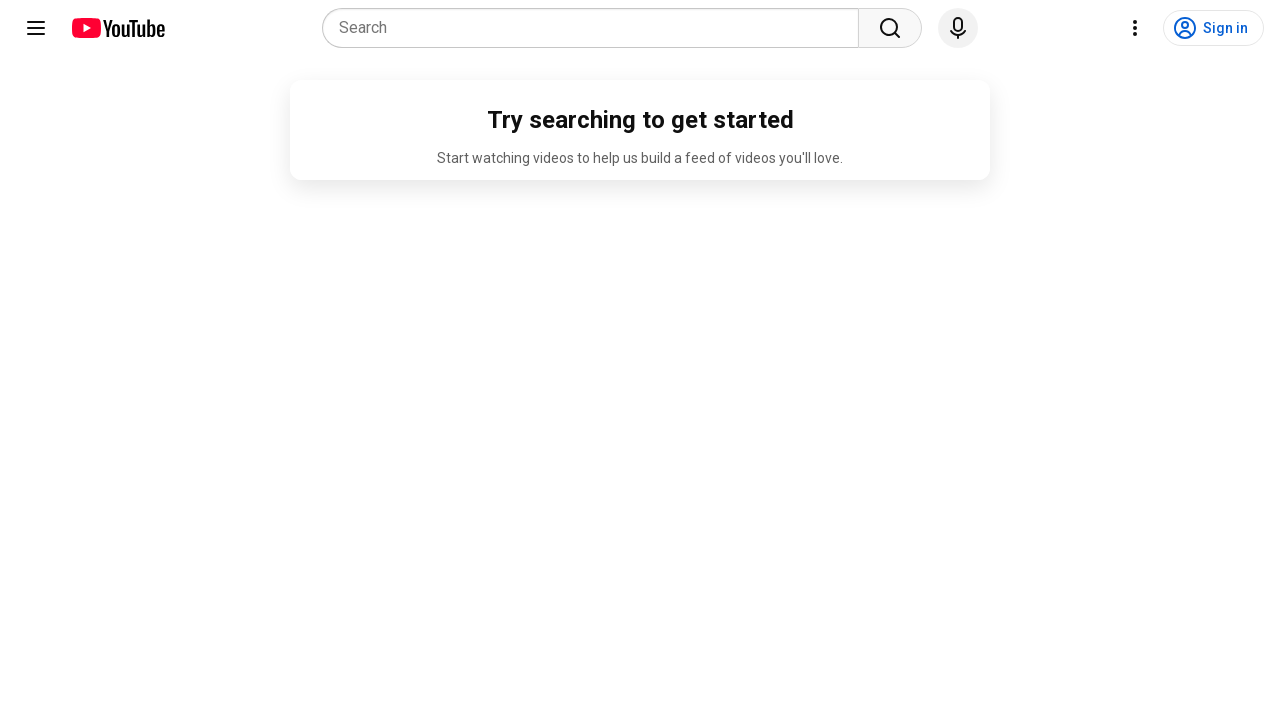

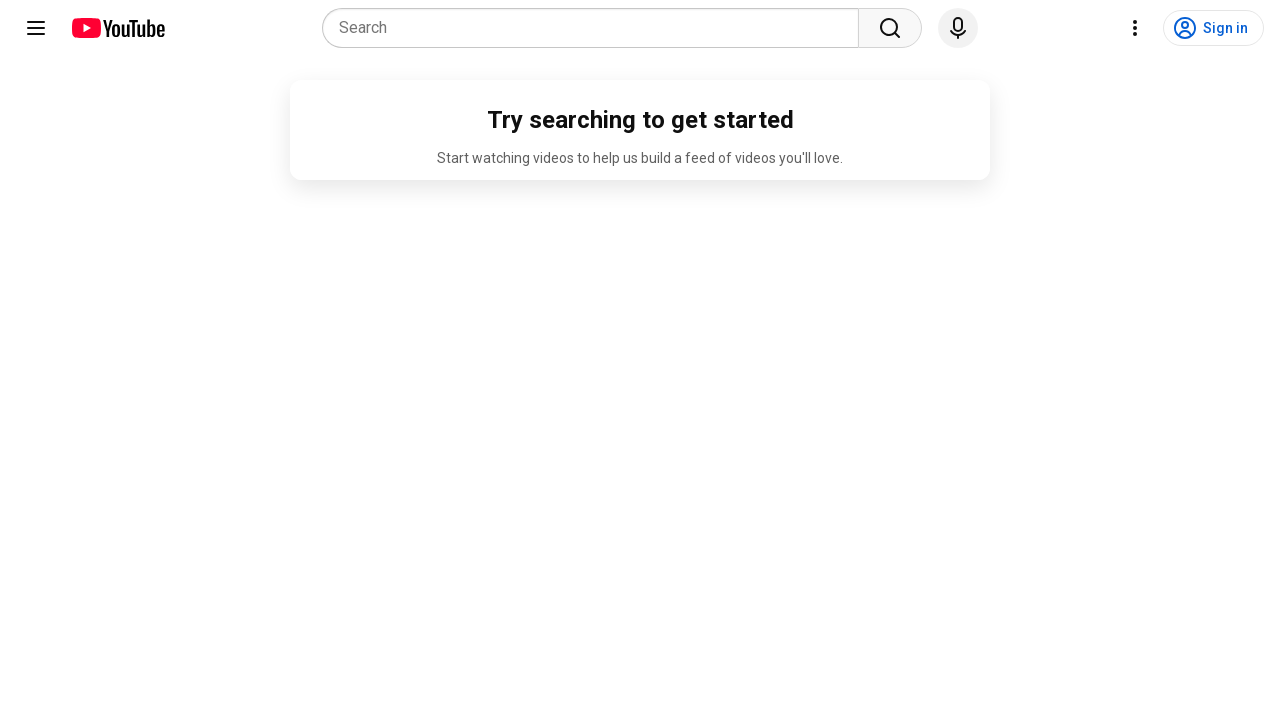